Tests dynamic element loading by clicking a button to reveal a hidden username input field, then filling it with text

Starting URL: https://practice.cydeo.com/dynamic_loading/1

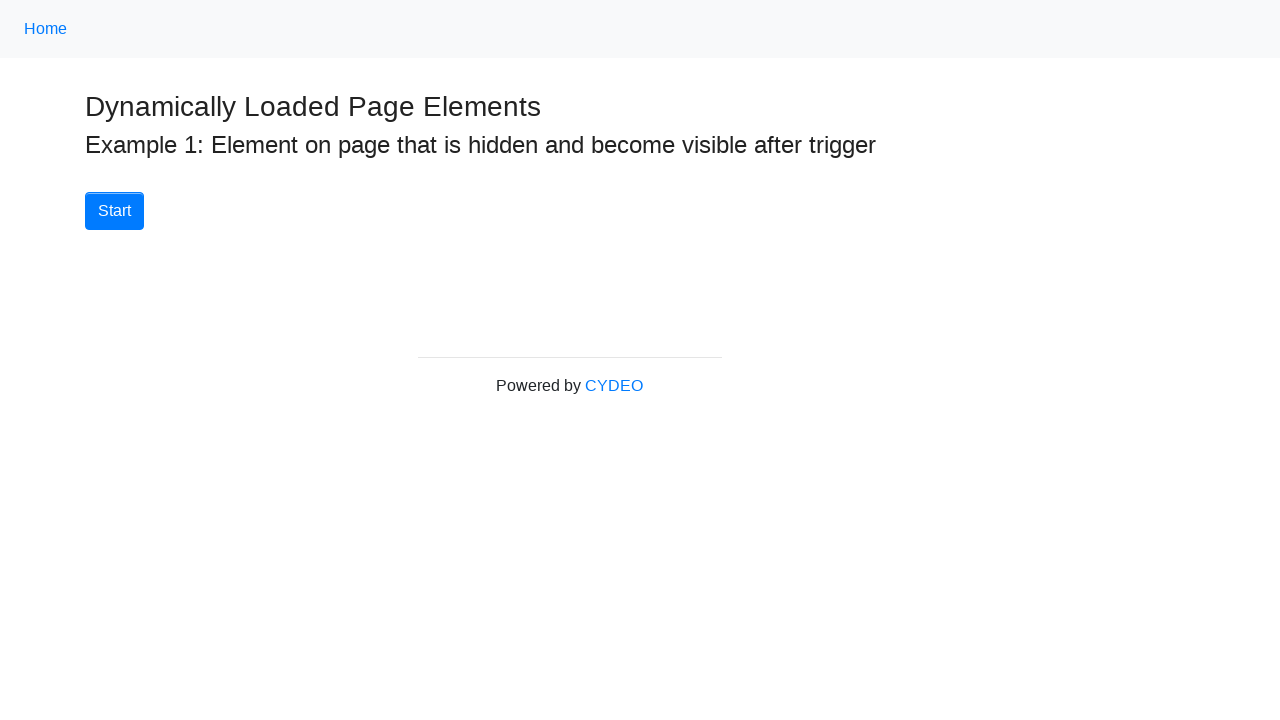

Clicked start button to trigger dynamic loading at (114, 211) on button.btn.btn-primary
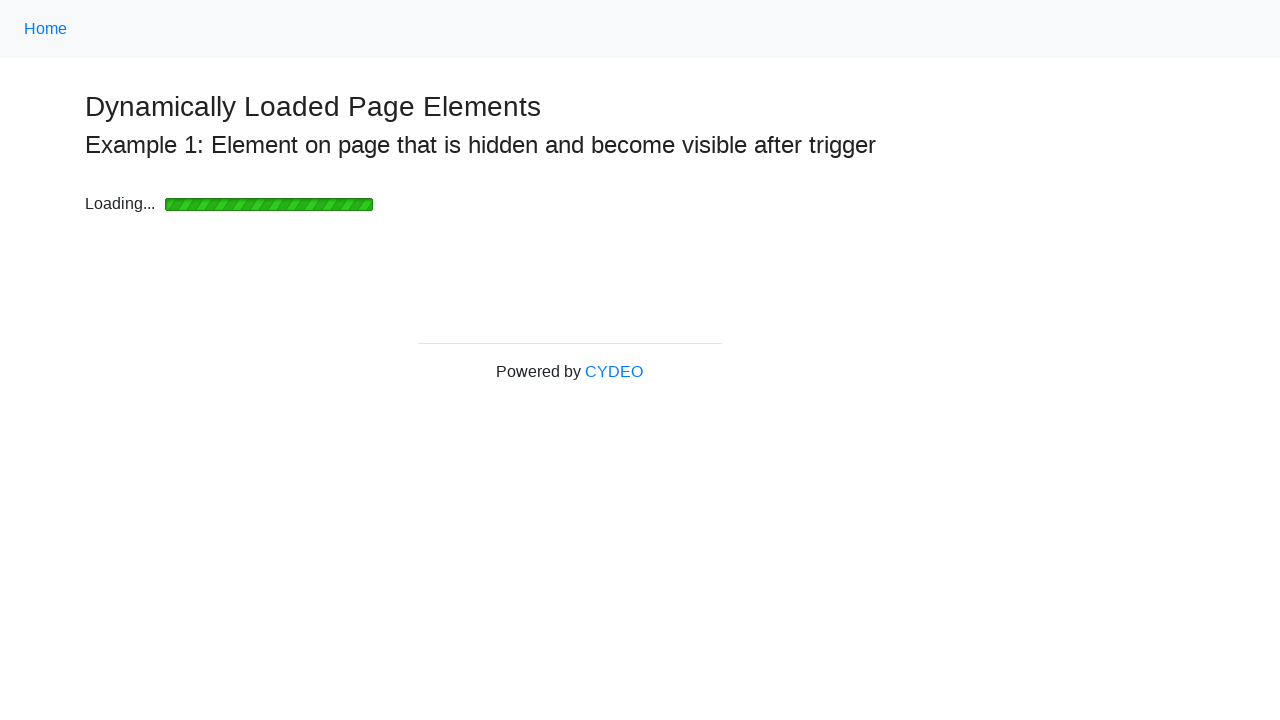

Username input field became visible
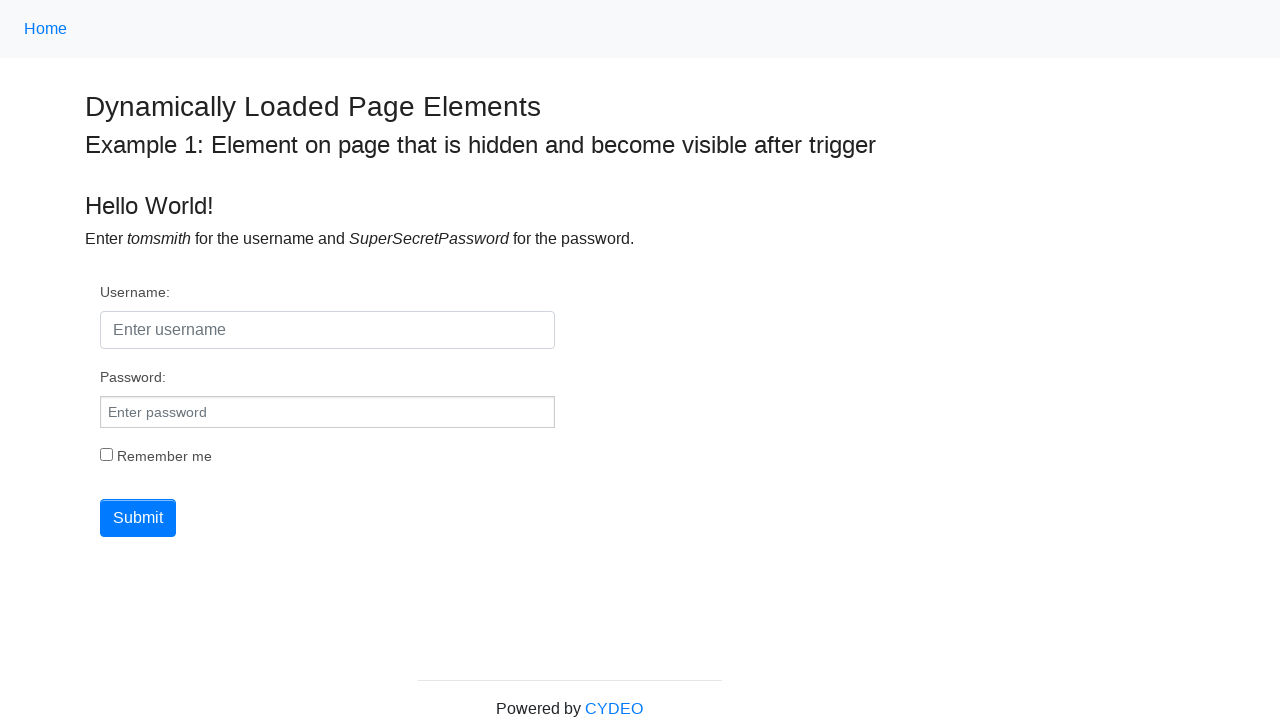

Filled username field with 'Azat Bayram' on #username
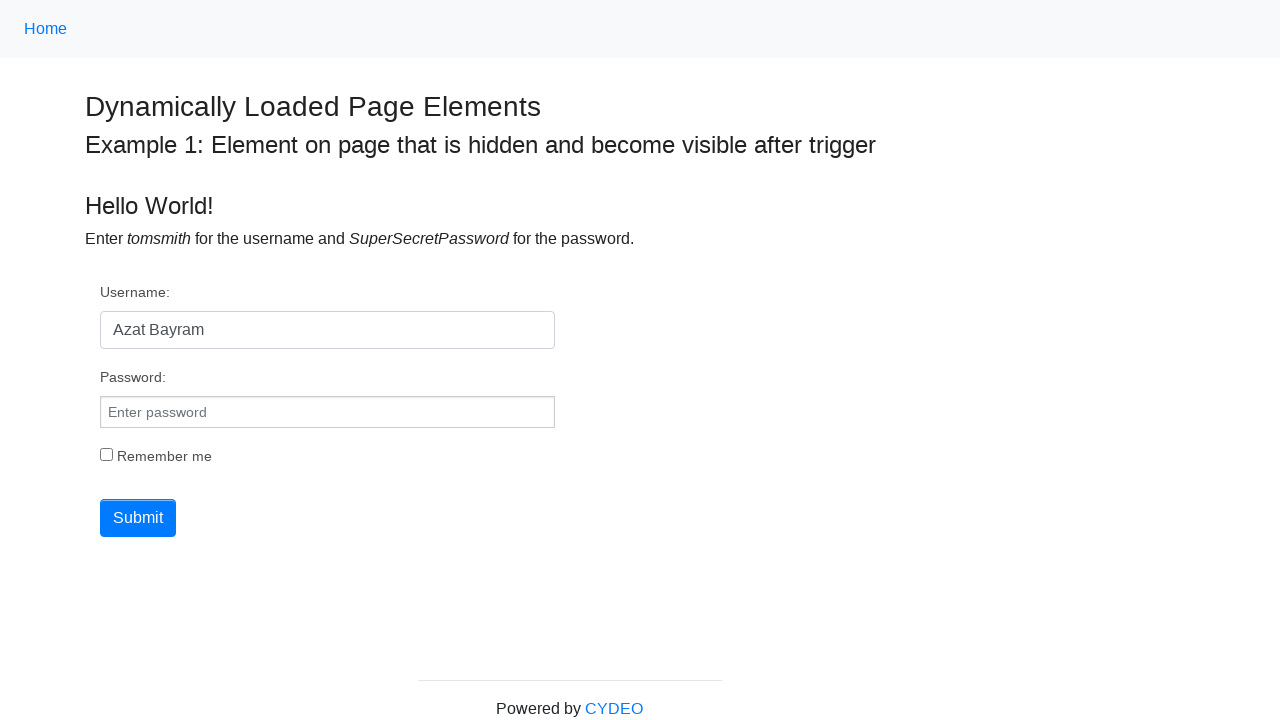

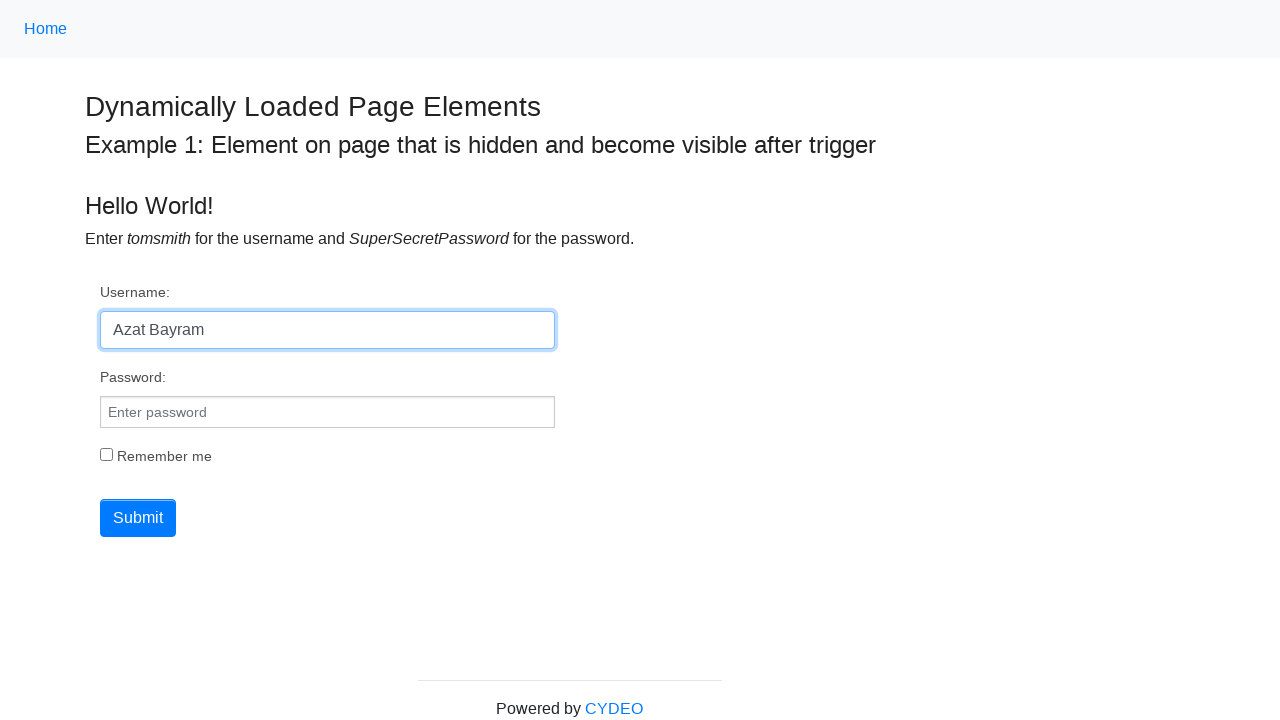